Tests the Checkboxradio widget by clicking on various radio buttons and checkboxes for location selection and hotel ratings.

Starting URL: https://jqueryui.com/

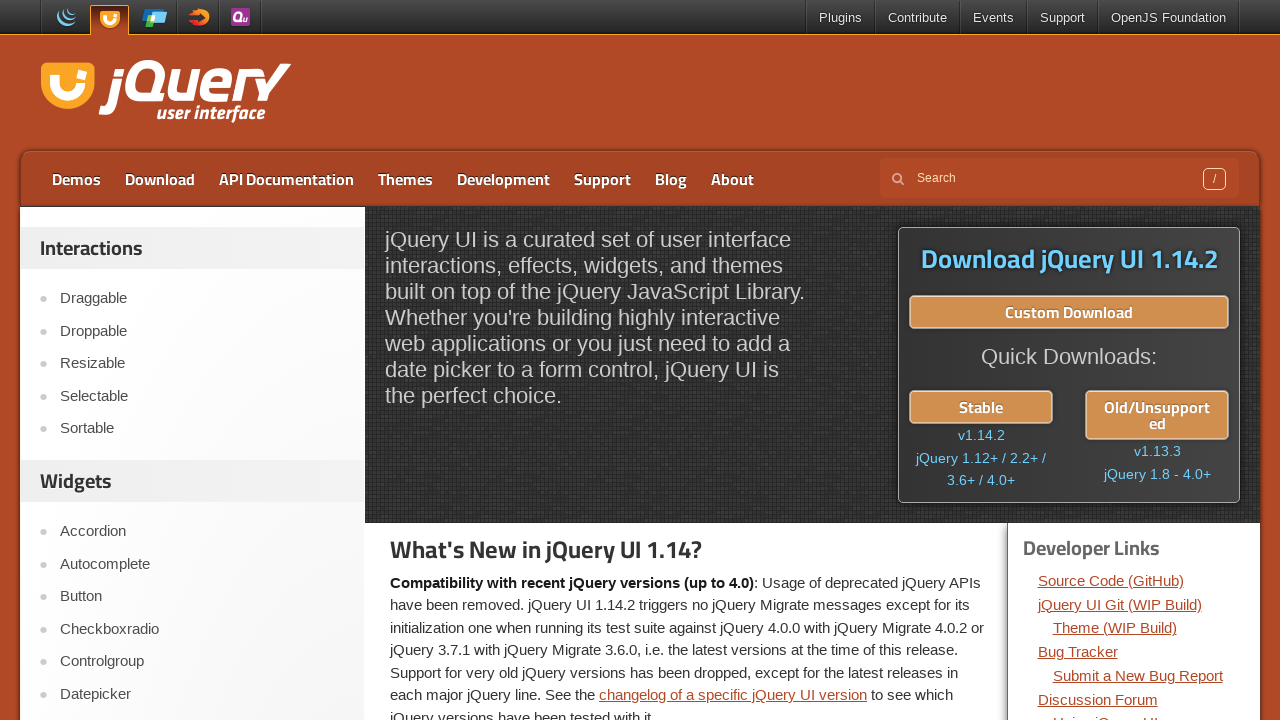

Scrolled down 300 pixels
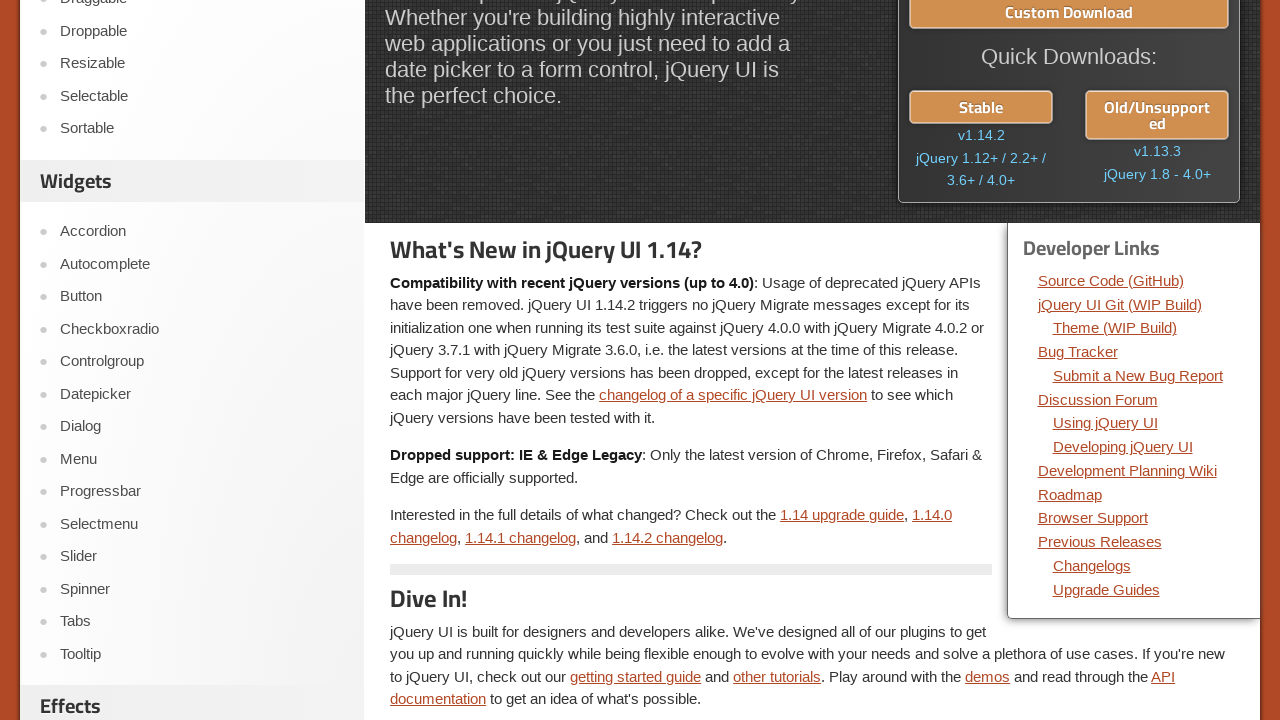

Clicked on Checkboxradio widget link in sidebar at (202, 329) on #sidebar > aside:nth-child(2) > ul > li:nth-child(4) > a
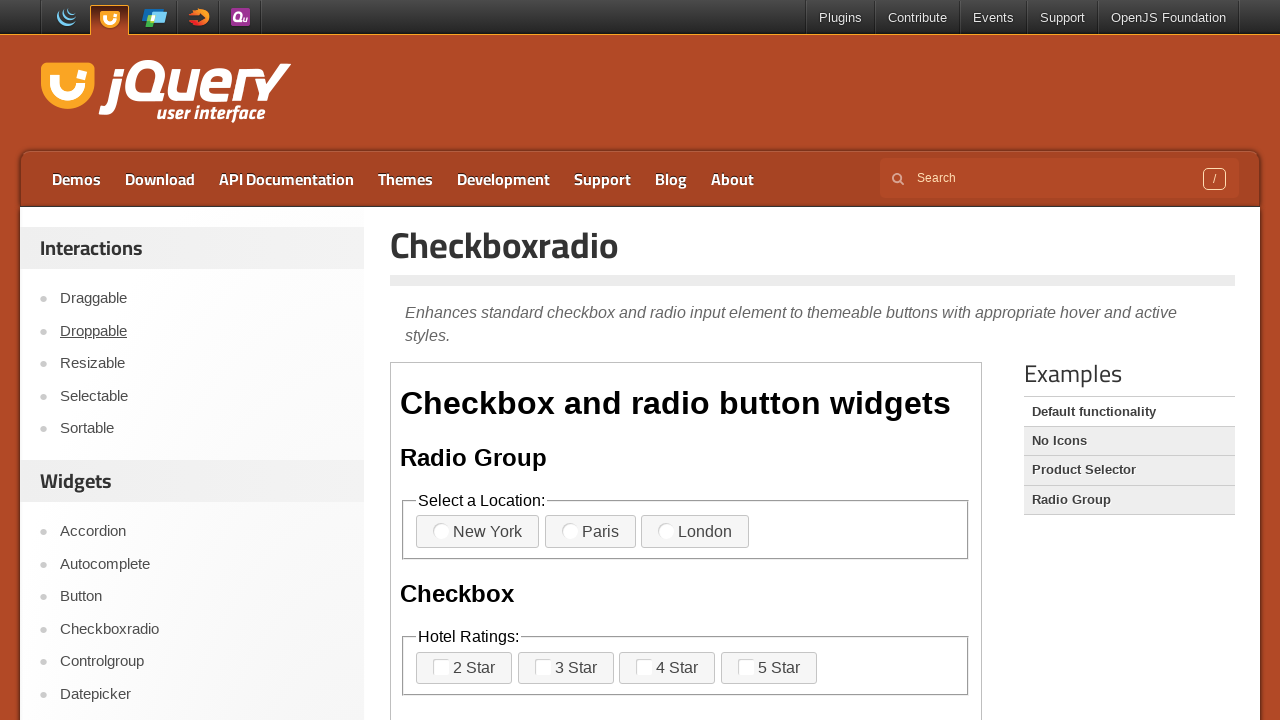

Waited for iframe to be visible
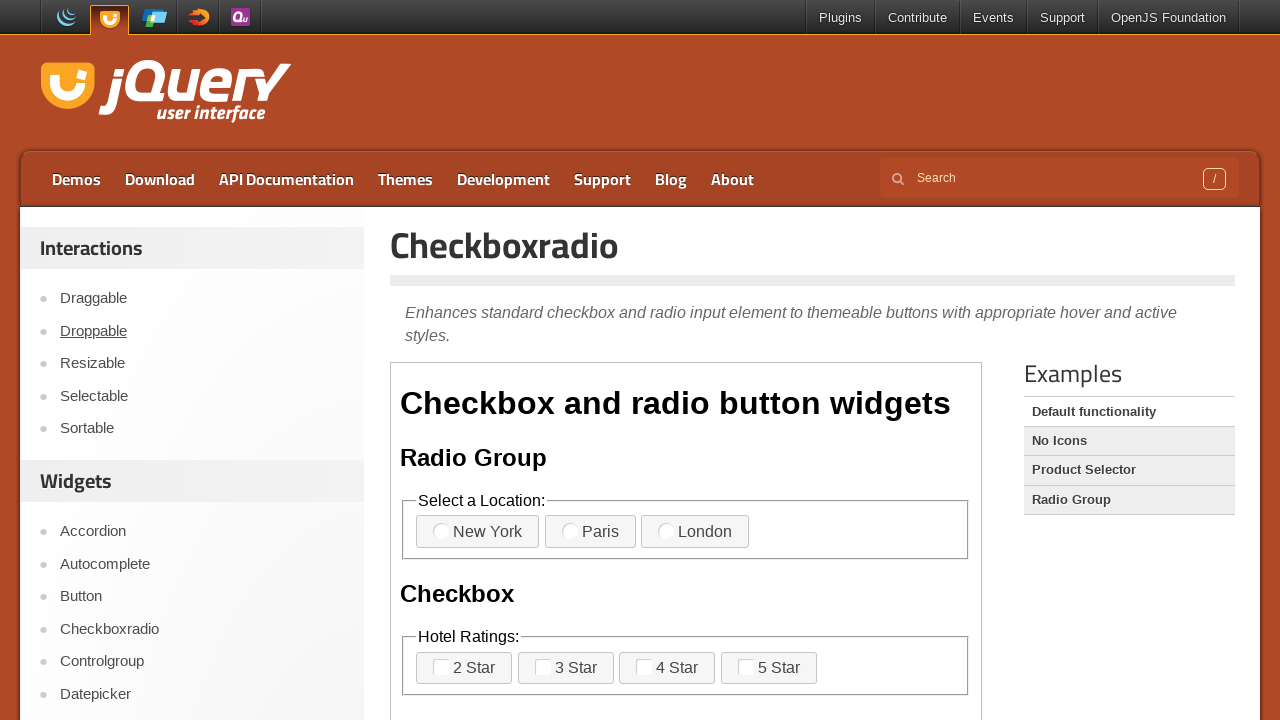

Switched to iframe containing Checkboxradio widget
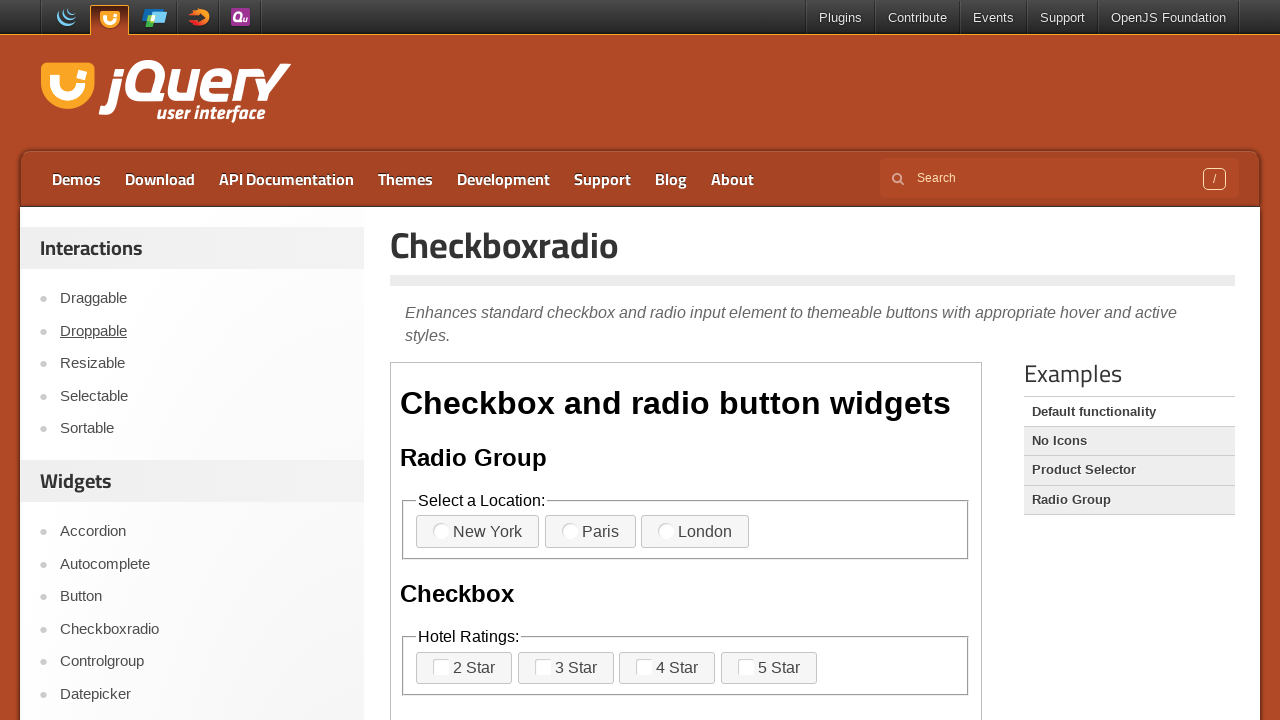

Selected New York radio button at (478, 532) on #content > iframe >> nth=0 >> internal:control=enter-frame >> label[for='radio-1
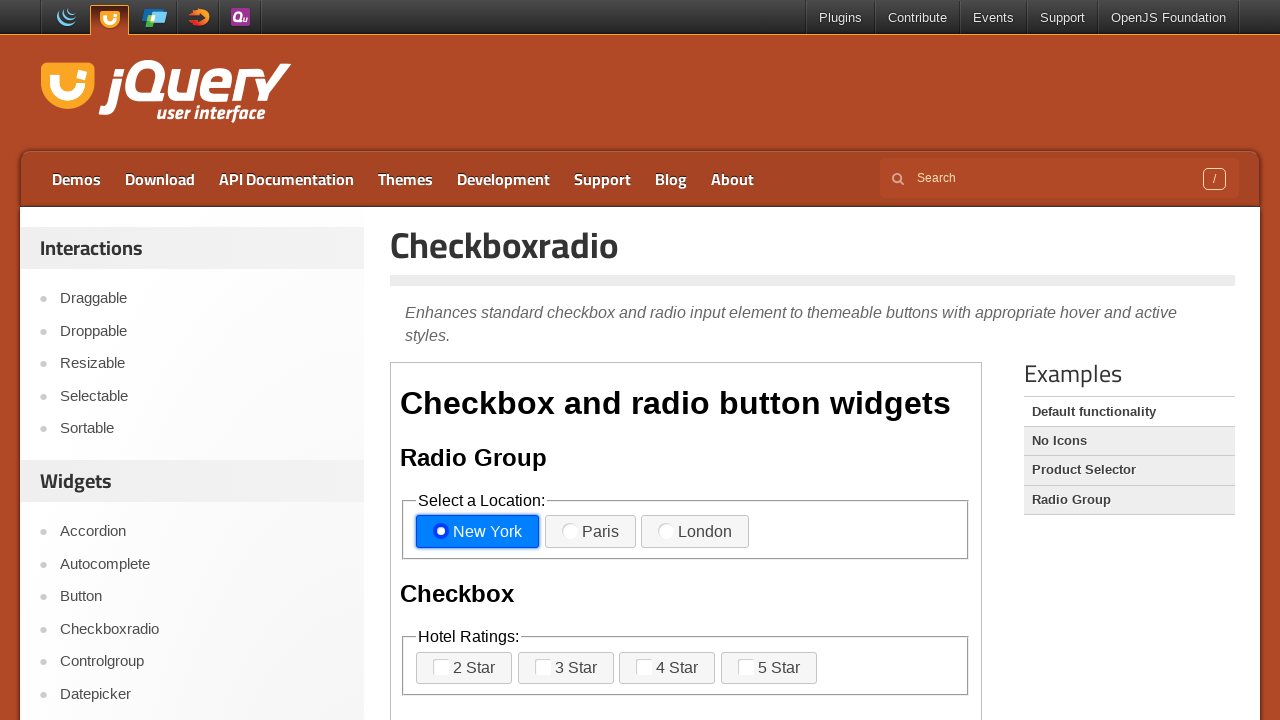

Selected London radio button at (695, 532) on #content > iframe >> nth=0 >> internal:control=enter-frame >> label[for='radio-3
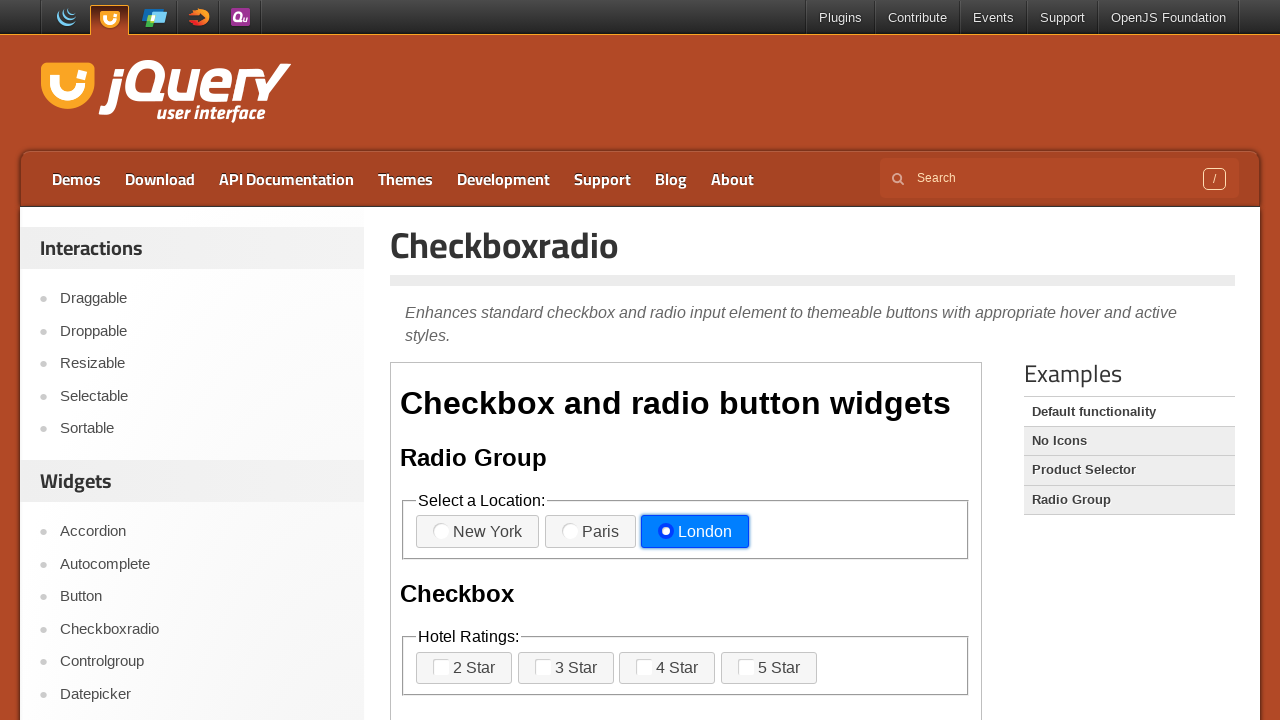

Selected Paris radio button at (590, 532) on #content > iframe >> nth=0 >> internal:control=enter-frame >> label[for='radio-2
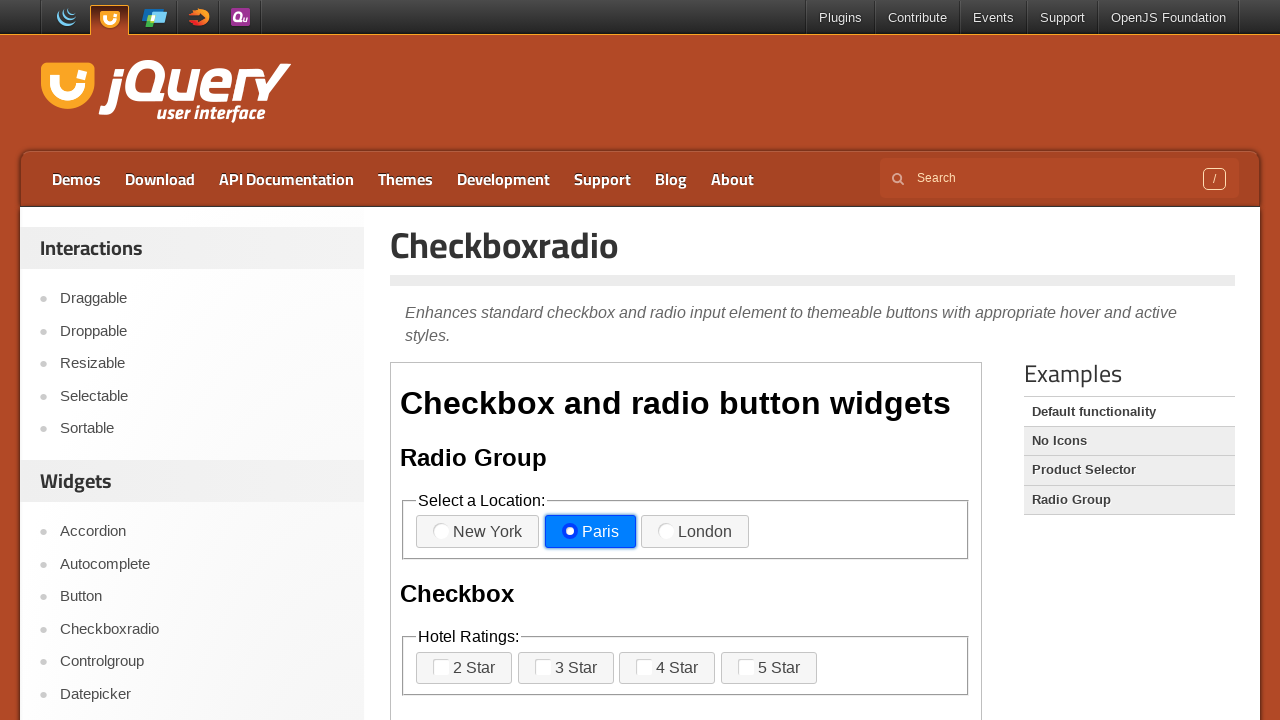

Checked 2 Star hotel rating at (464, 668) on #content > iframe >> nth=0 >> internal:control=enter-frame >> body > div > field
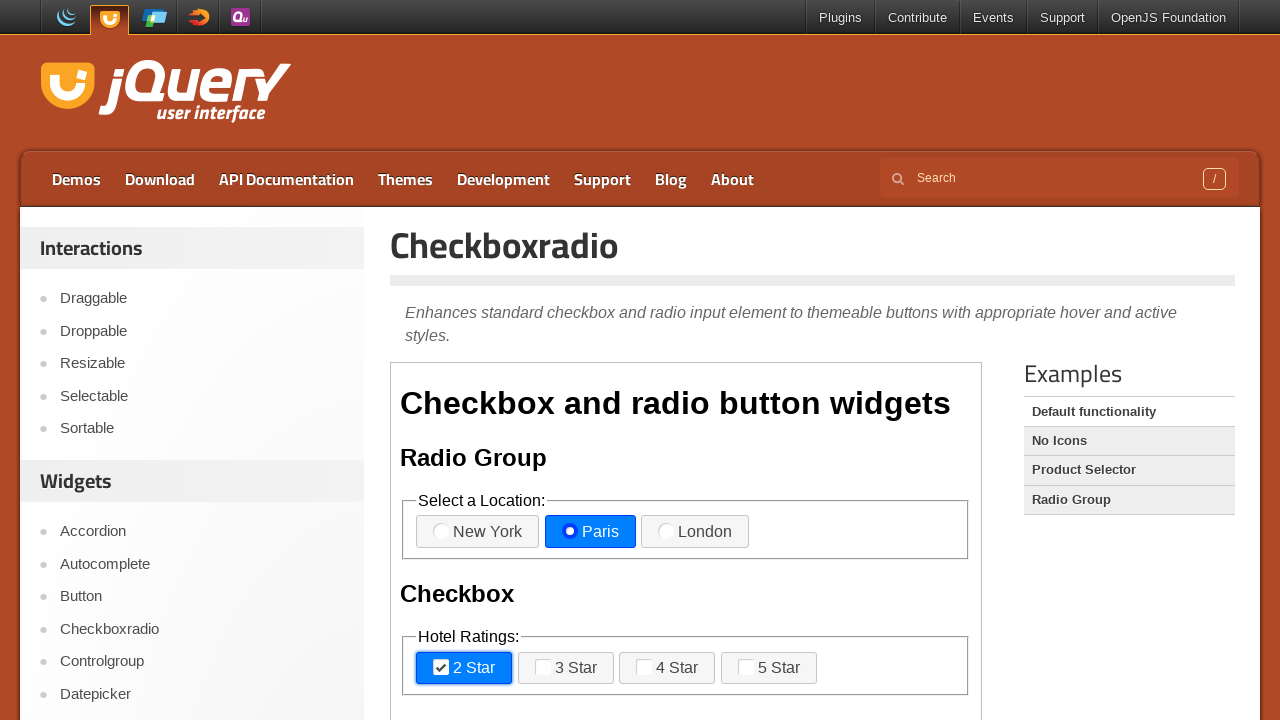

Unchecked 2 Star hotel rating at (464, 668) on #content > iframe >> nth=0 >> internal:control=enter-frame >> body > div > field
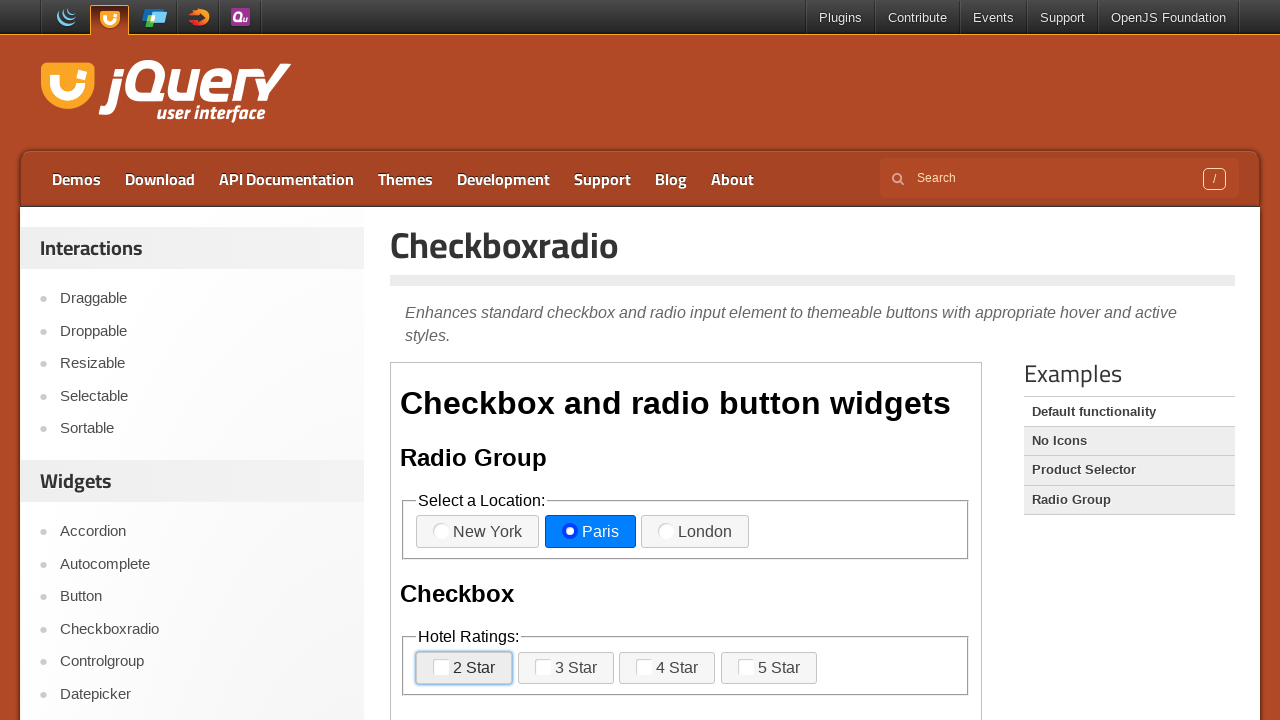

Checked 3 Star hotel rating at (566, 668) on #content > iframe >> nth=0 >> internal:control=enter-frame >> body > div > field
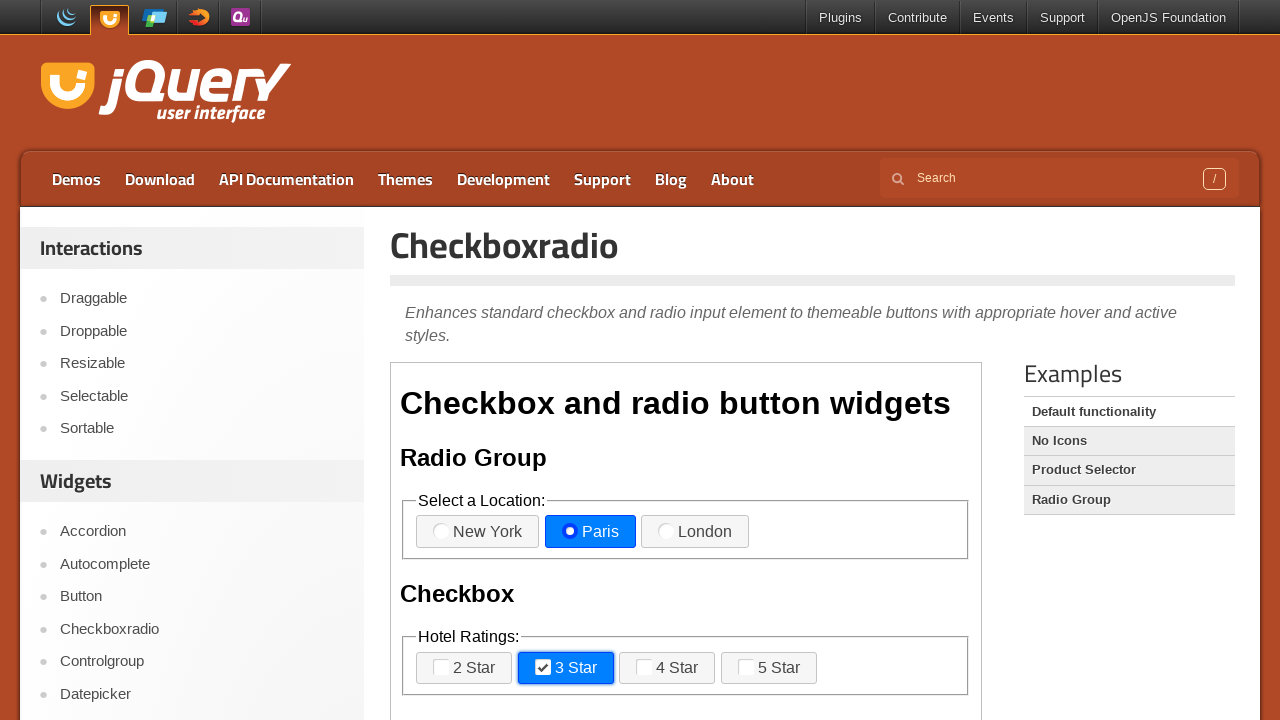

Checked 4 Star hotel rating at (667, 668) on #content > iframe >> nth=0 >> internal:control=enter-frame >> body > div > field
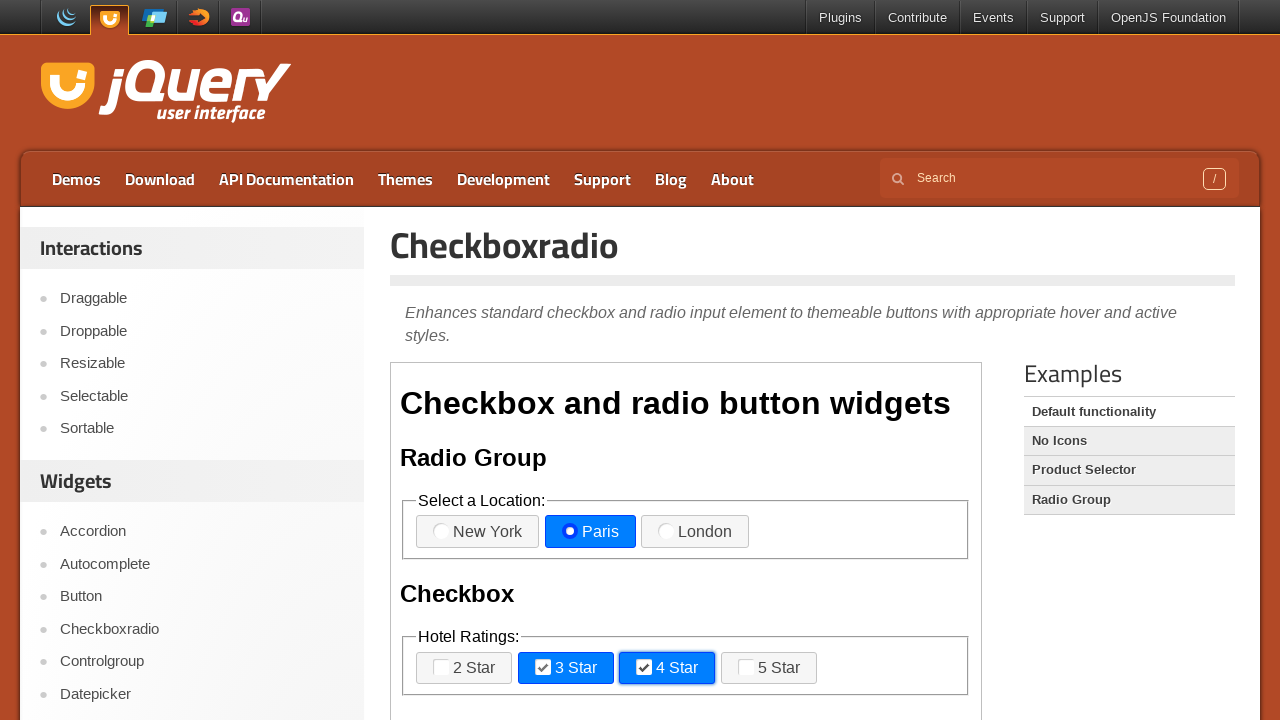

Unchecked 4 Star hotel rating at (667, 668) on #content > iframe >> nth=0 >> internal:control=enter-frame >> body > div > field
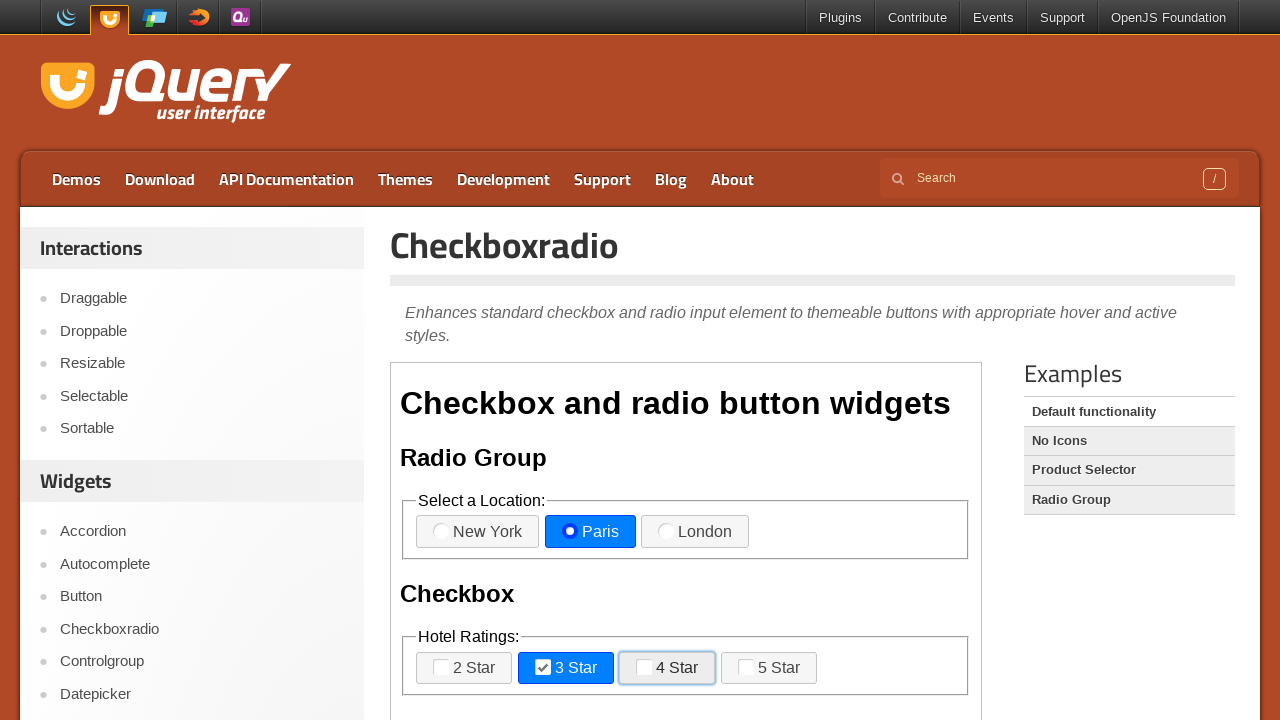

Checked 5 Star hotel rating at (769, 668) on #content > iframe >> nth=0 >> internal:control=enter-frame >> body > div > field
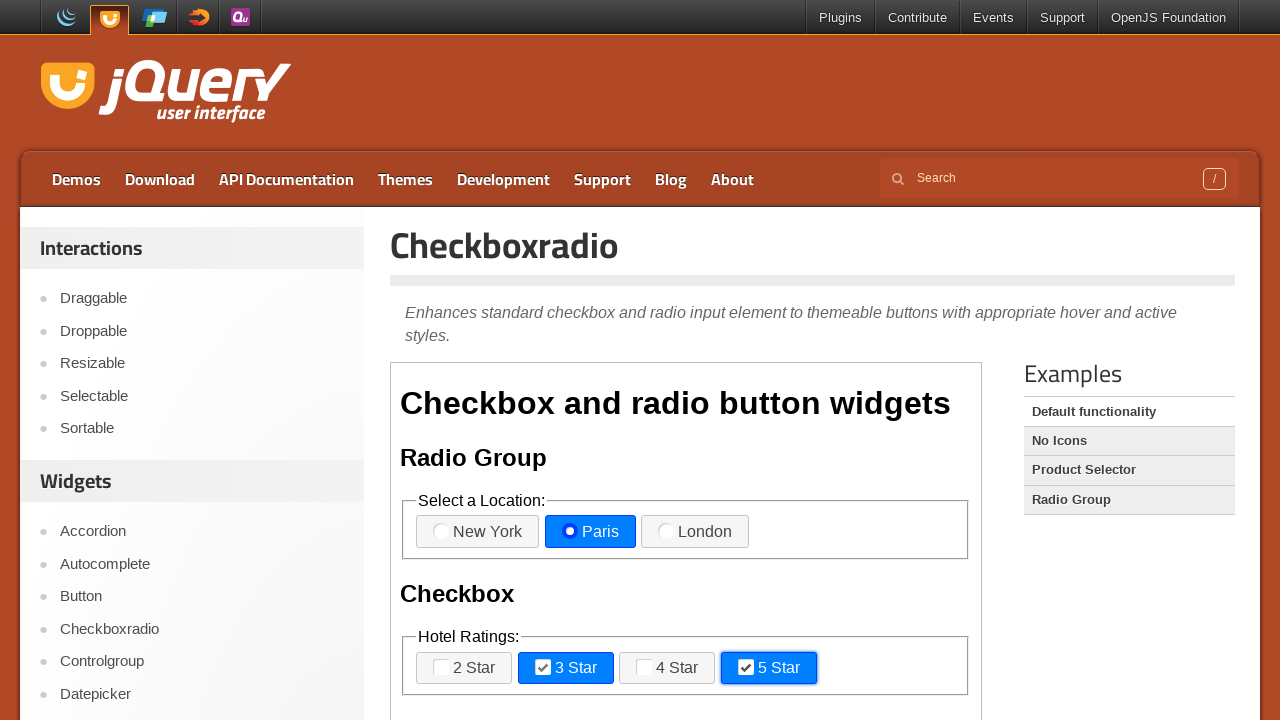

Navigated back to previous page
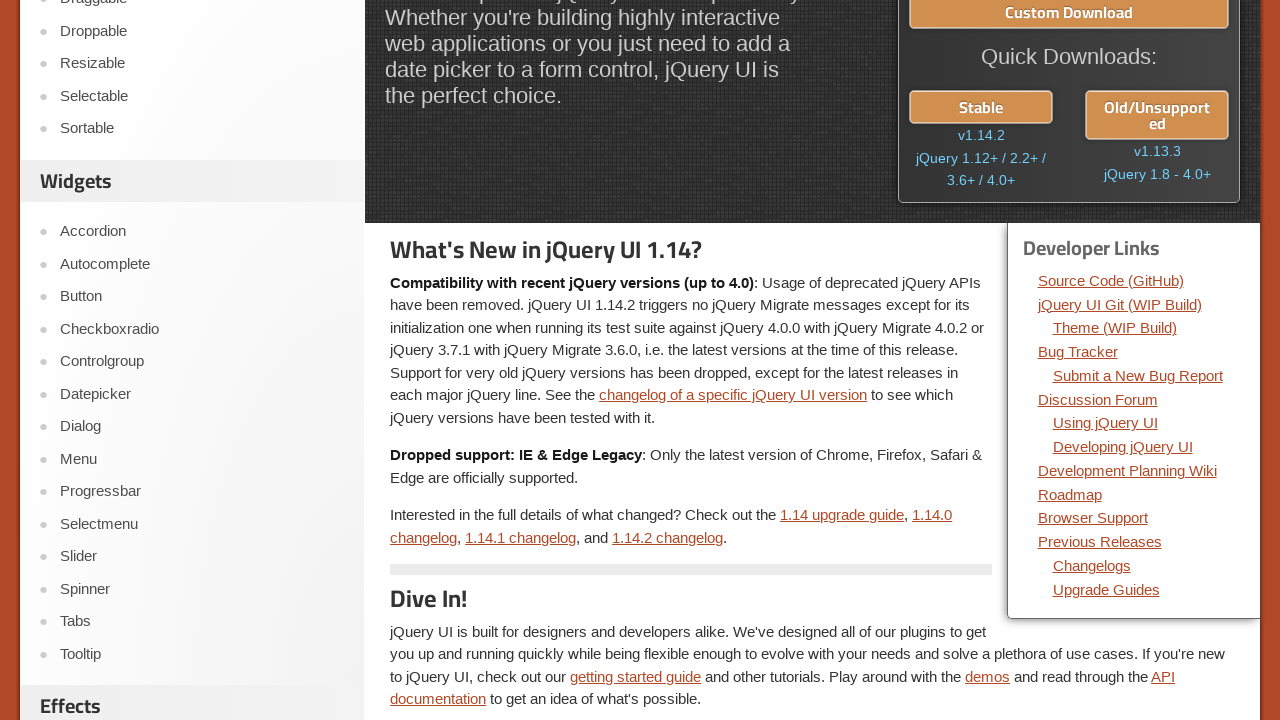

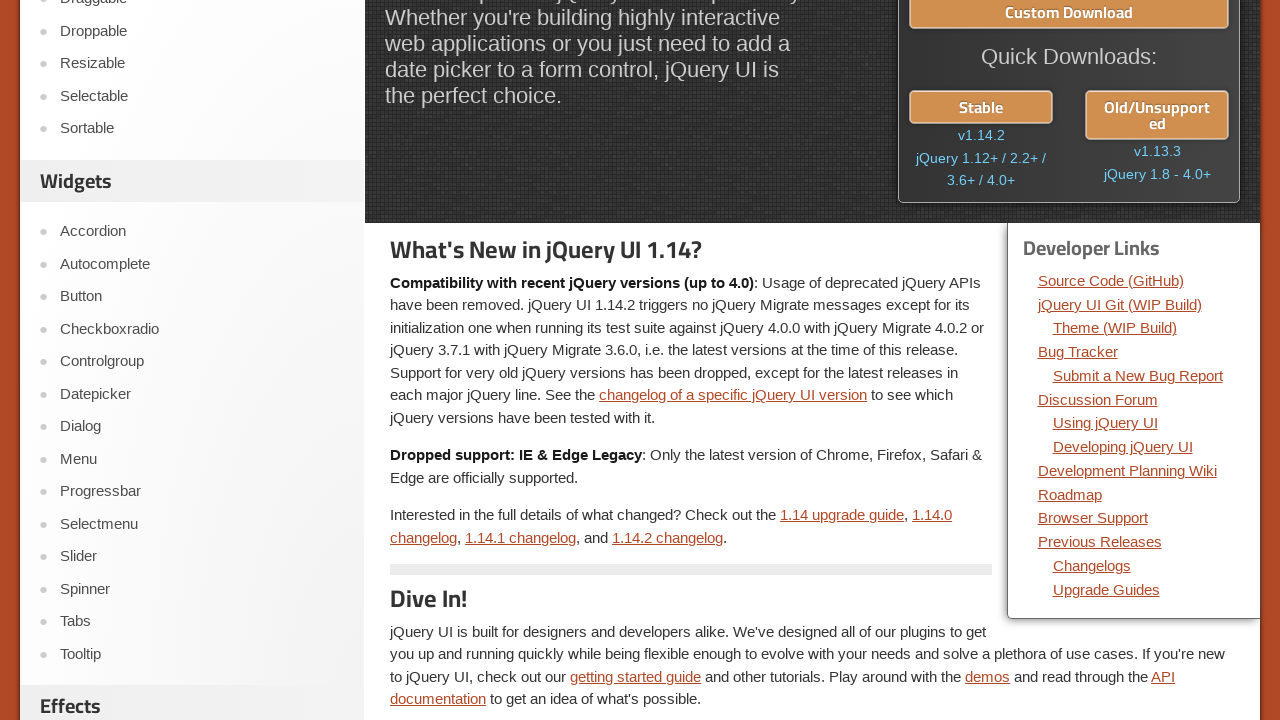